Tests that edits are saved when the input loses focus (blur event)

Starting URL: https://demo.playwright.dev/todomvc

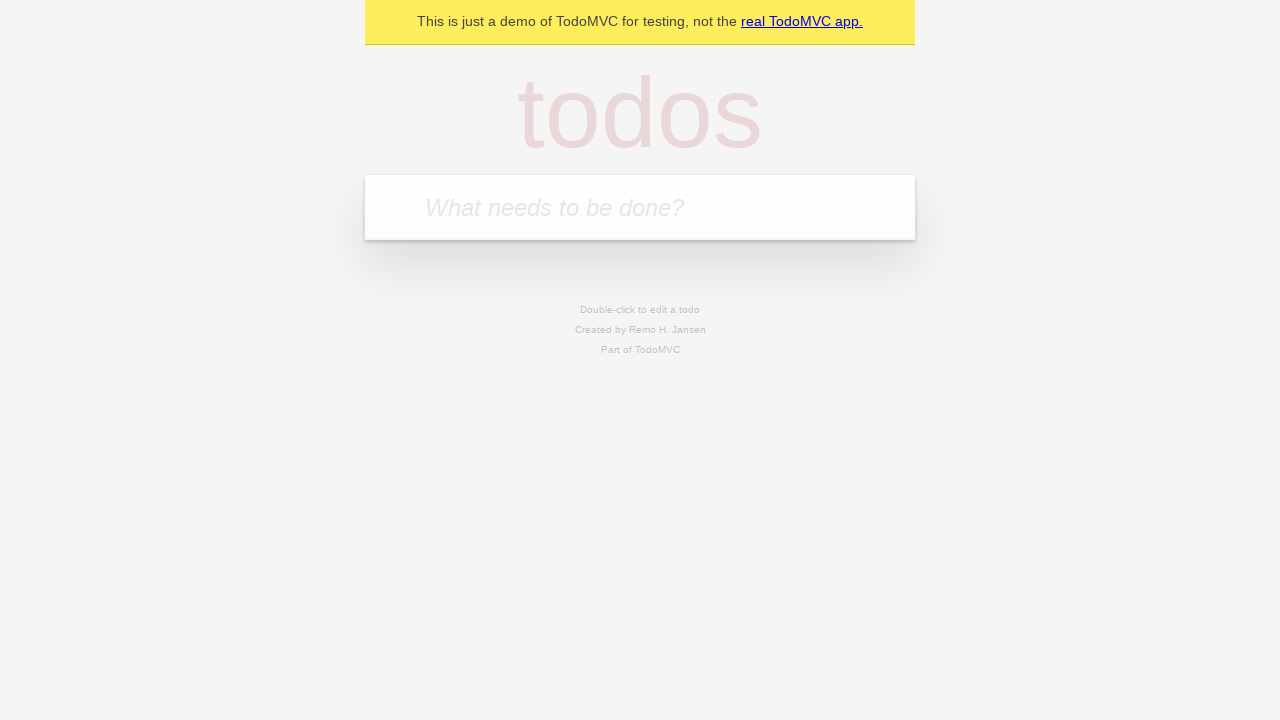

Located the 'What needs to be done?' input field
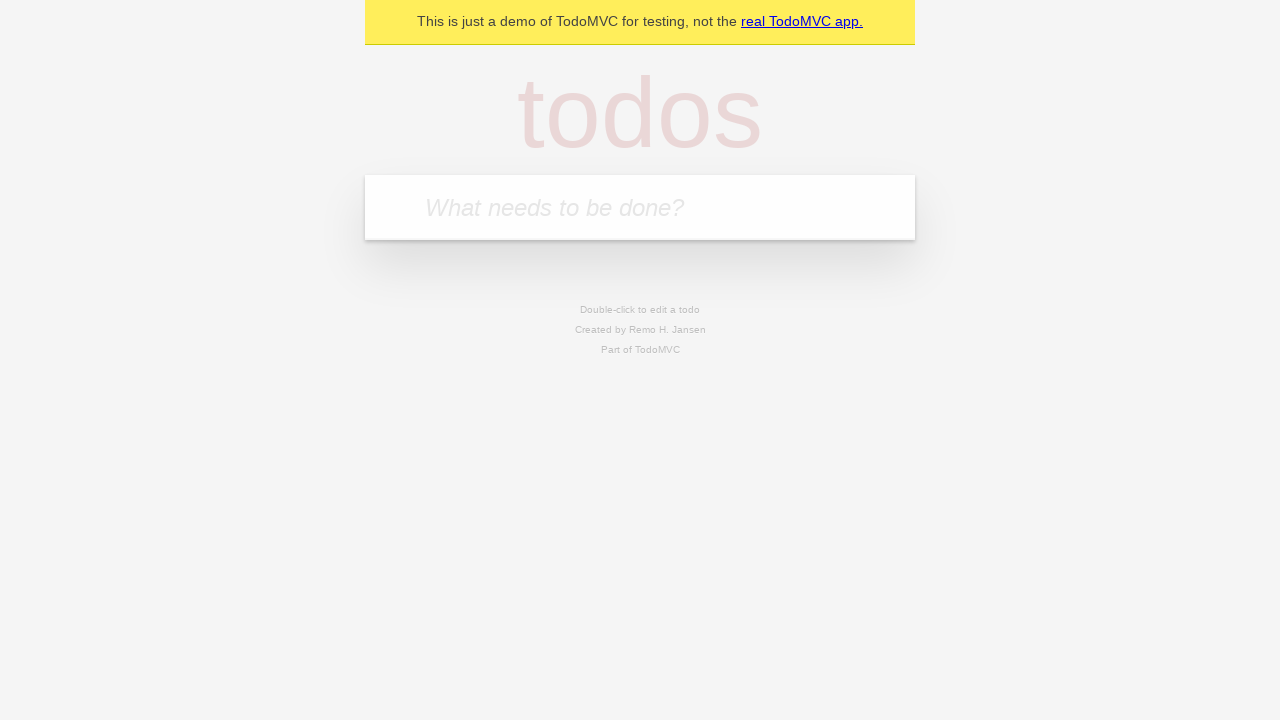

Filled first todo with 'buy some cheese' on internal:attr=[placeholder="What needs to be done?"i]
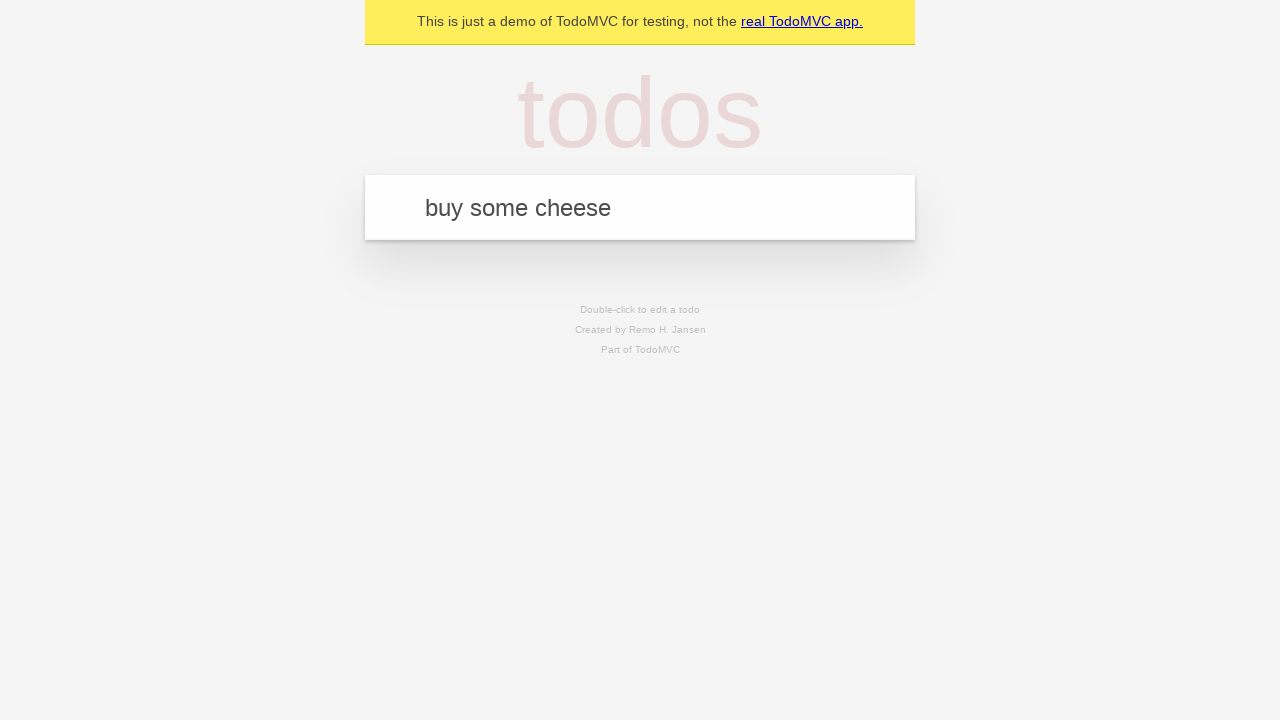

Pressed Enter to create first todo on internal:attr=[placeholder="What needs to be done?"i]
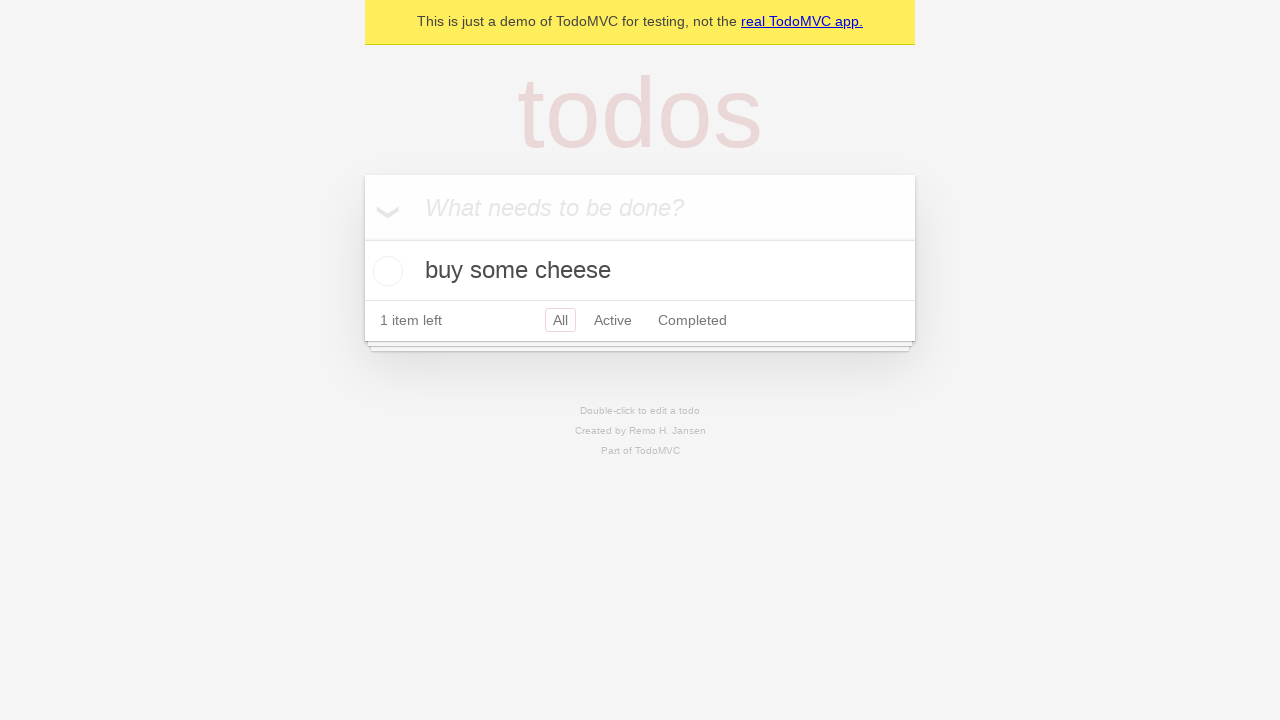

Filled second todo with 'feed the cat' on internal:attr=[placeholder="What needs to be done?"i]
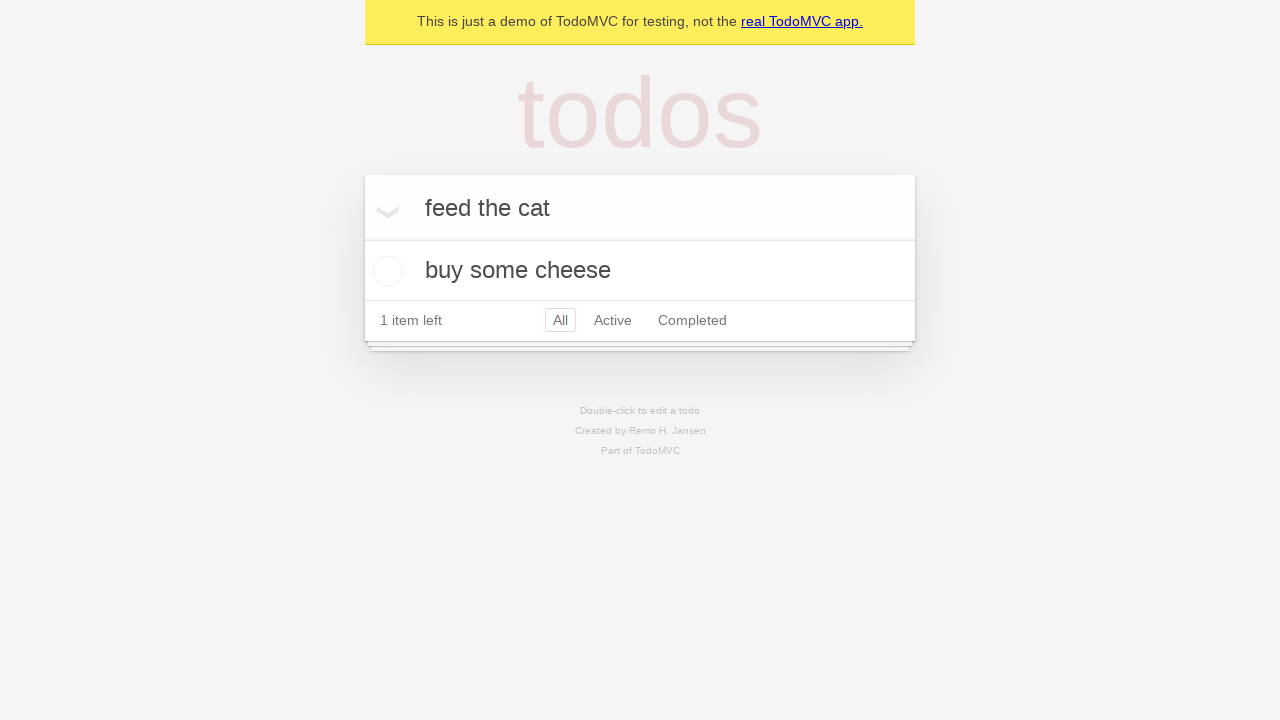

Pressed Enter to create second todo on internal:attr=[placeholder="What needs to be done?"i]
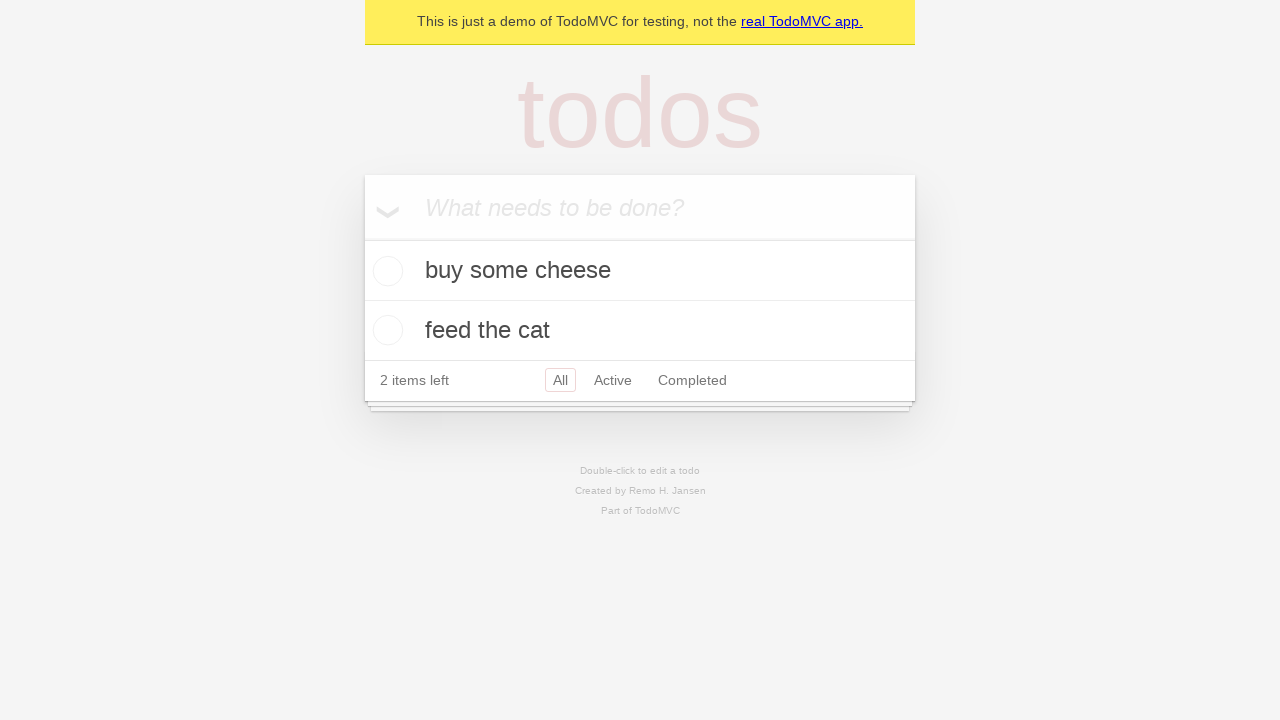

Filled third todo with 'book a doctors appointment' on internal:attr=[placeholder="What needs to be done?"i]
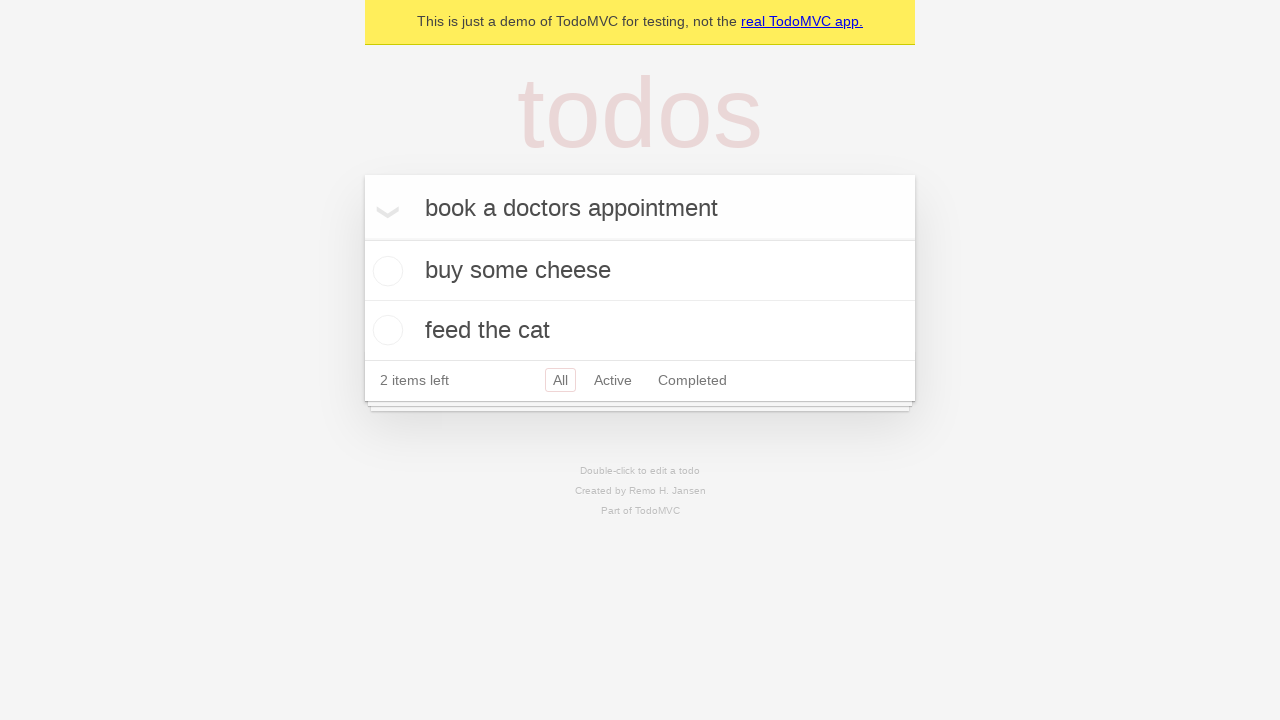

Pressed Enter to create third todo on internal:attr=[placeholder="What needs to be done?"i]
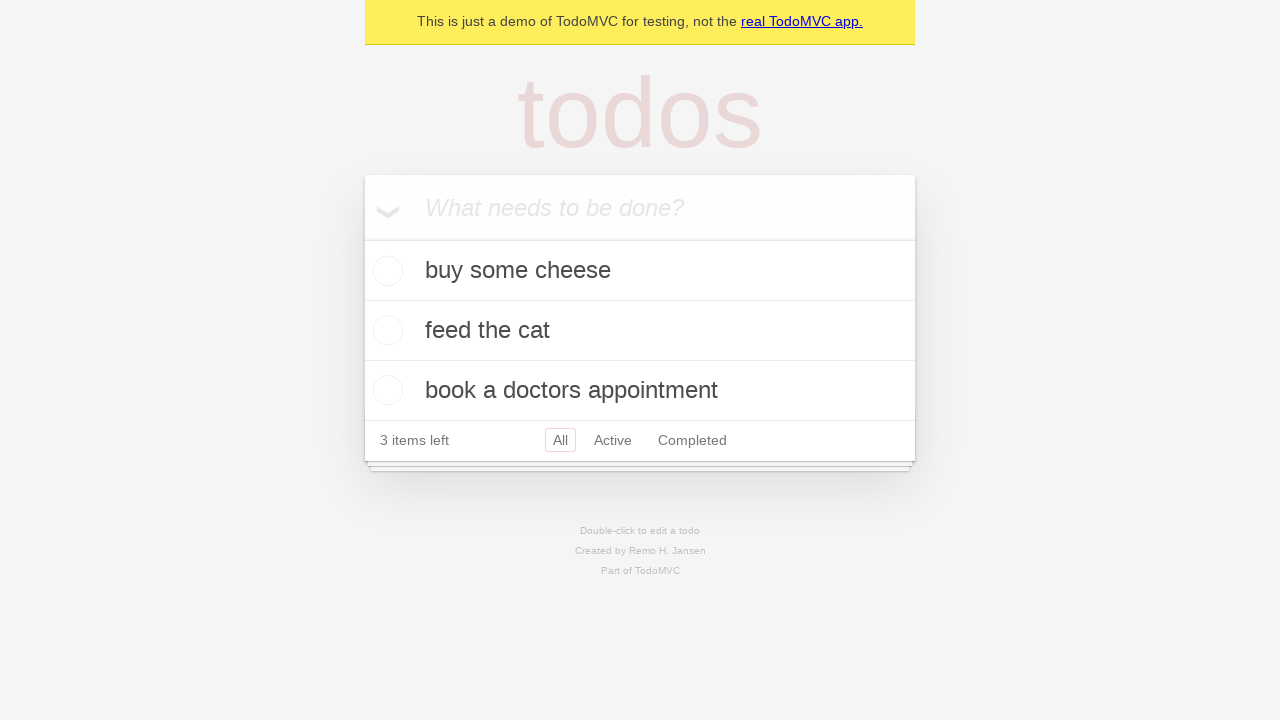

Waited for all 3 todos to be persisted in localStorage
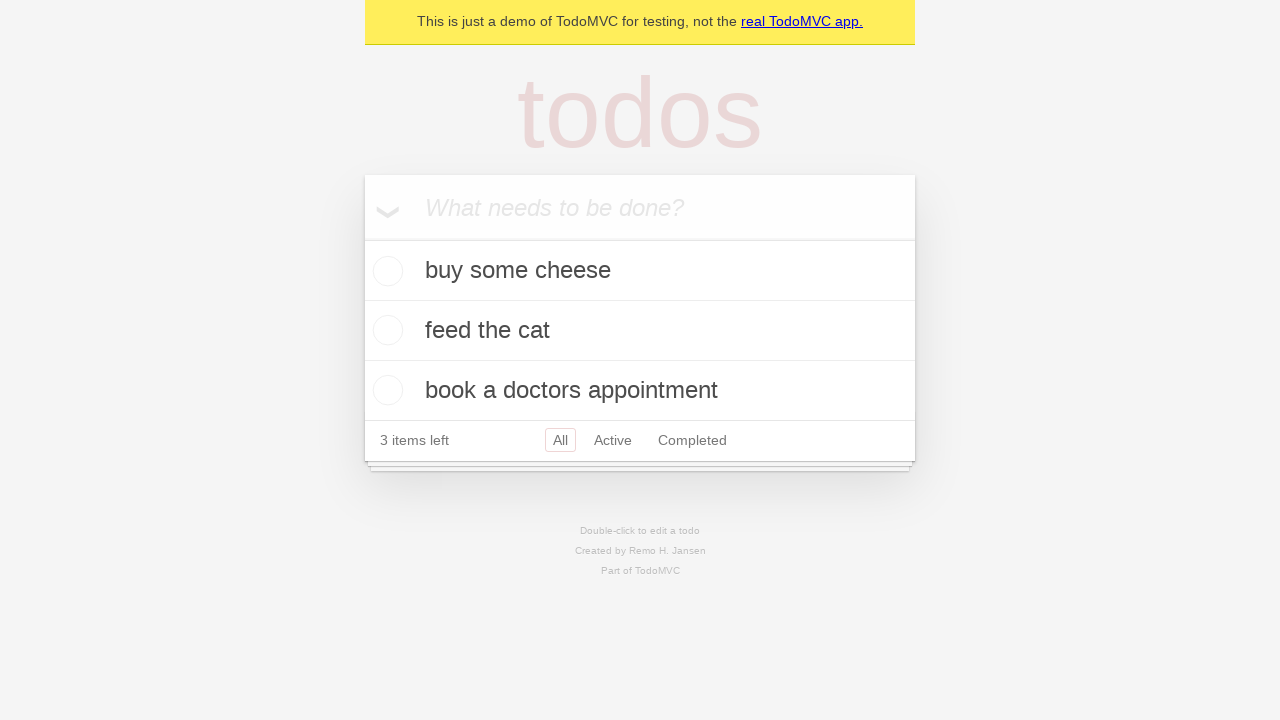

Located all todo items
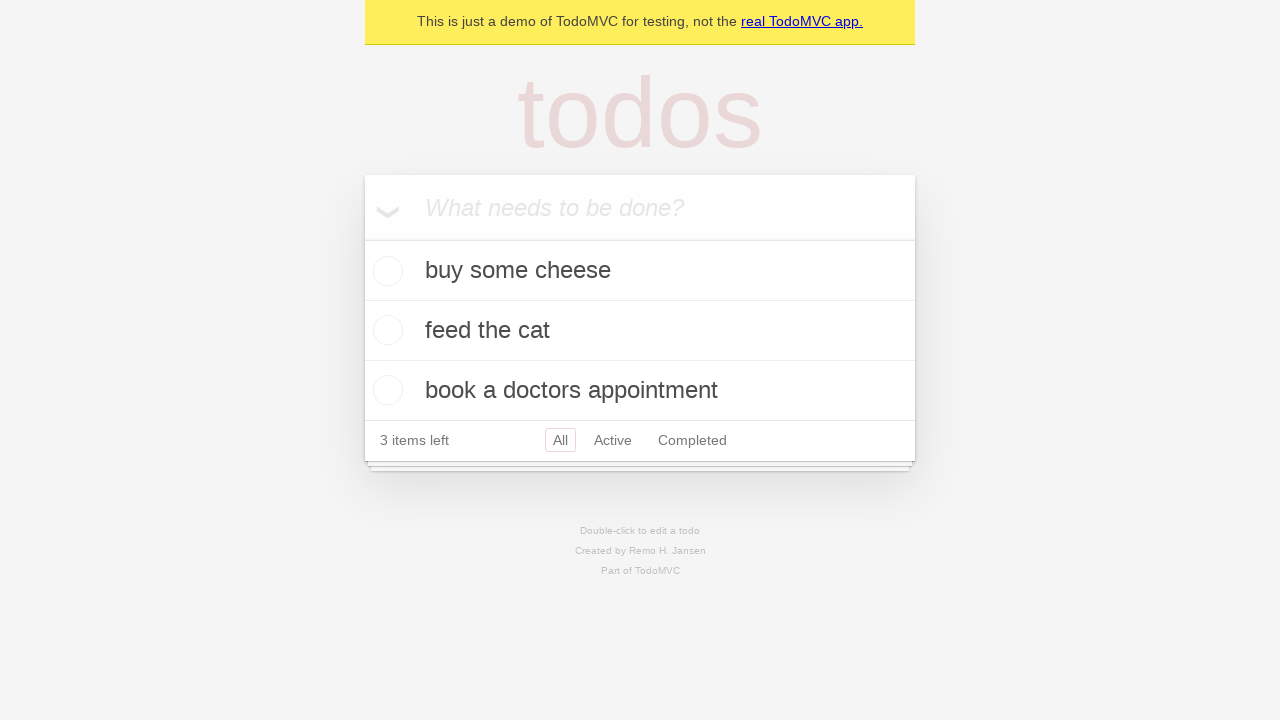

Double-clicked the second todo item to enter edit mode at (640, 331) on internal:testid=[data-testid="todo-item"s] >> nth=1
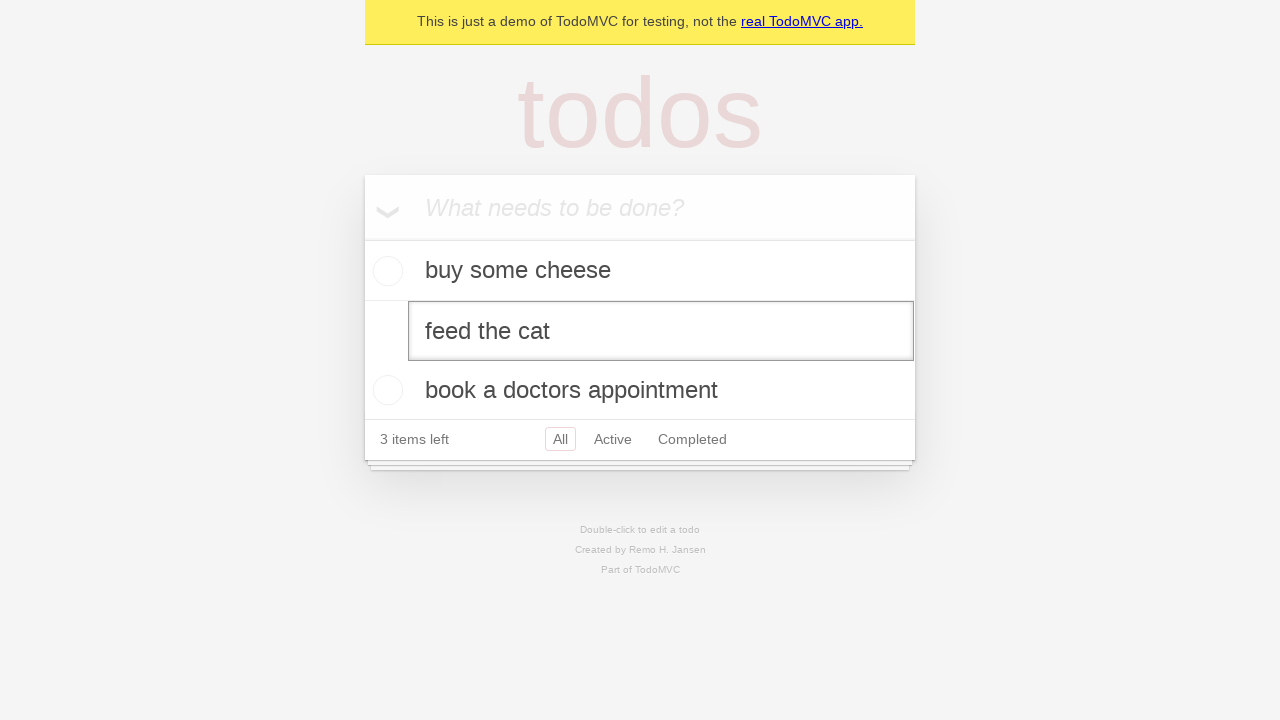

Updated second todo text to 'buy some sausages' on internal:testid=[data-testid="todo-item"s] >> nth=1 >> internal:role=textbox[nam
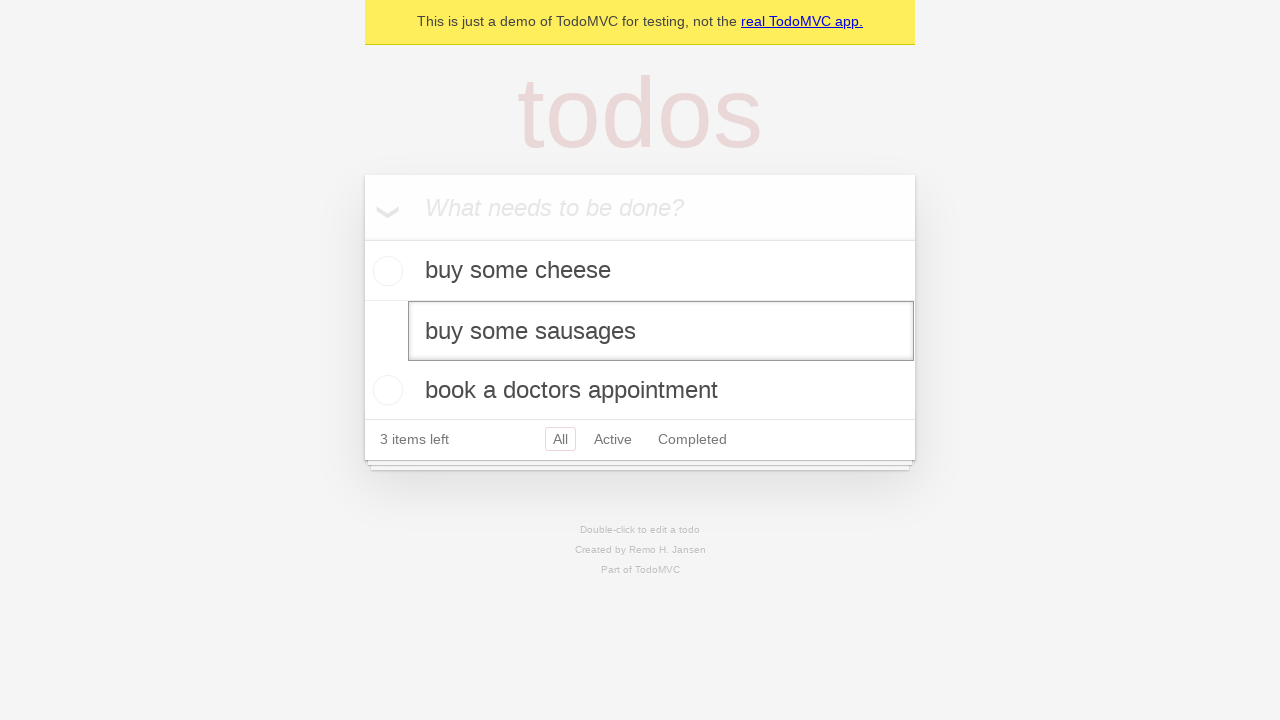

Dispatched blur event to save the edited todo
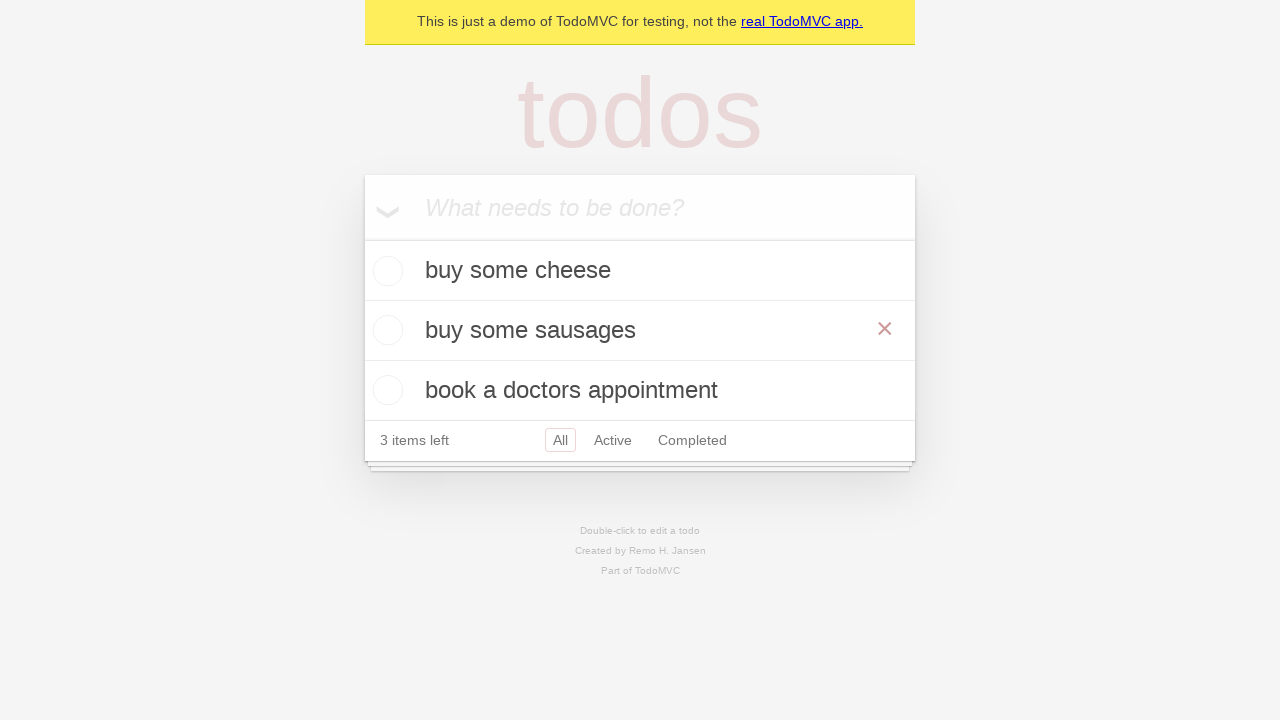

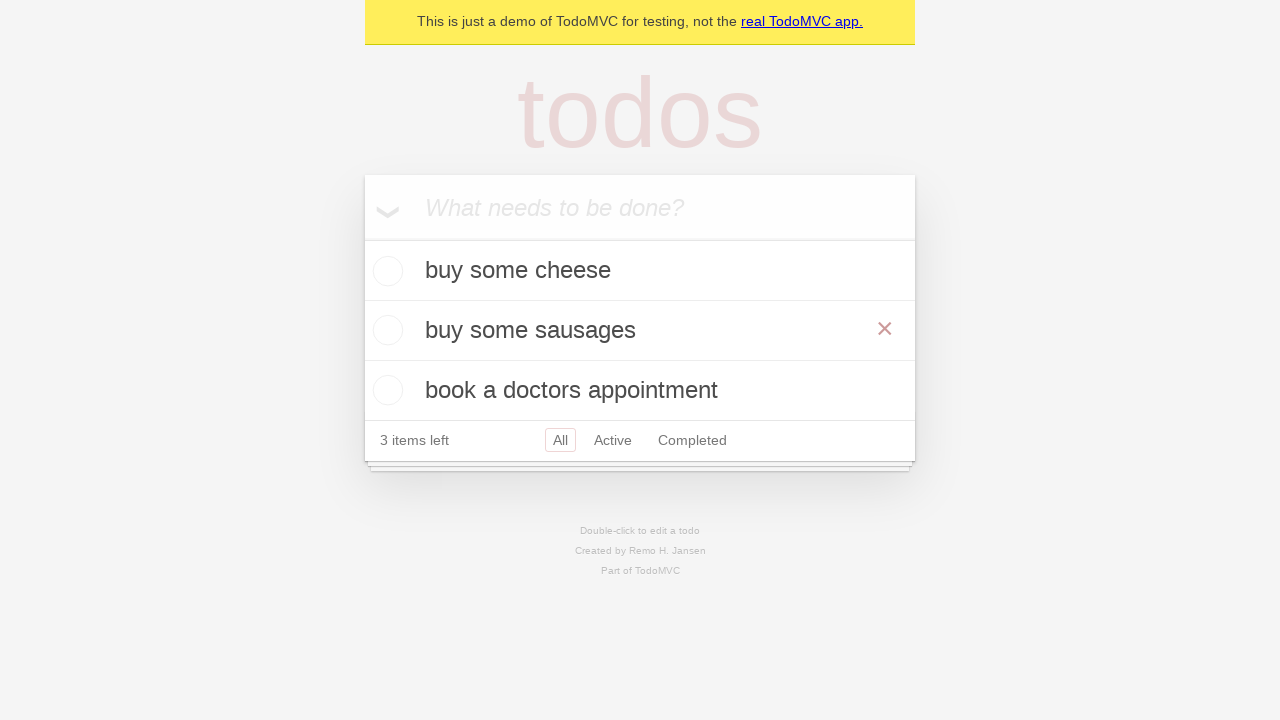